Tests the resizable element functionality by dragging the resize handle to increase the element's size by 200 pixels in both width and height.

Starting URL: https://demo.automationtesting.in/Resizable.html

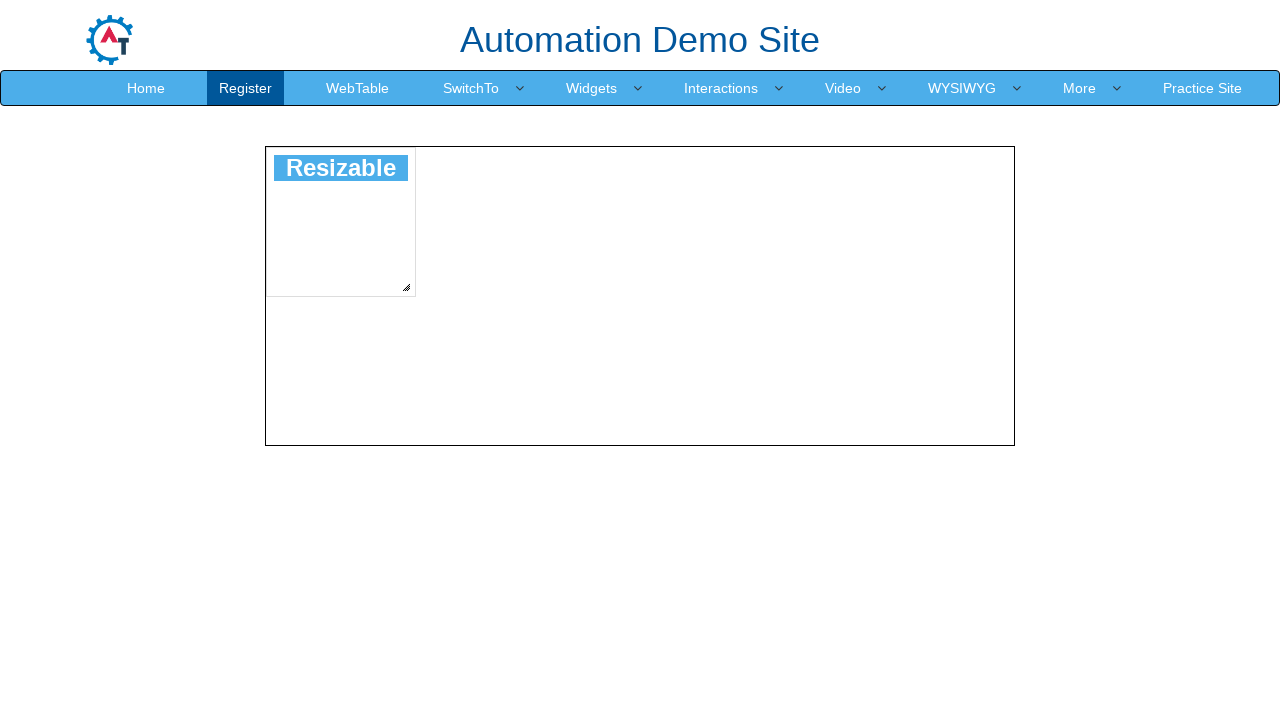

Navigated to Resizable demo page
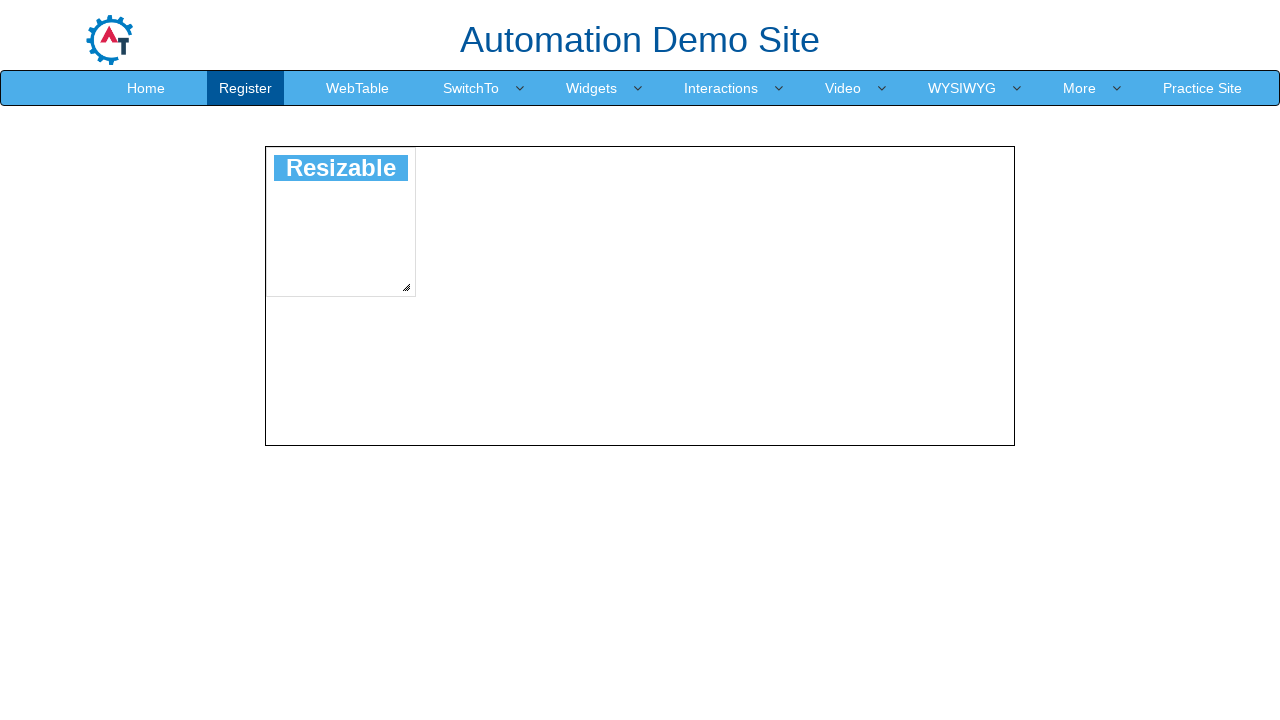

Scrolled to make resizable element visible
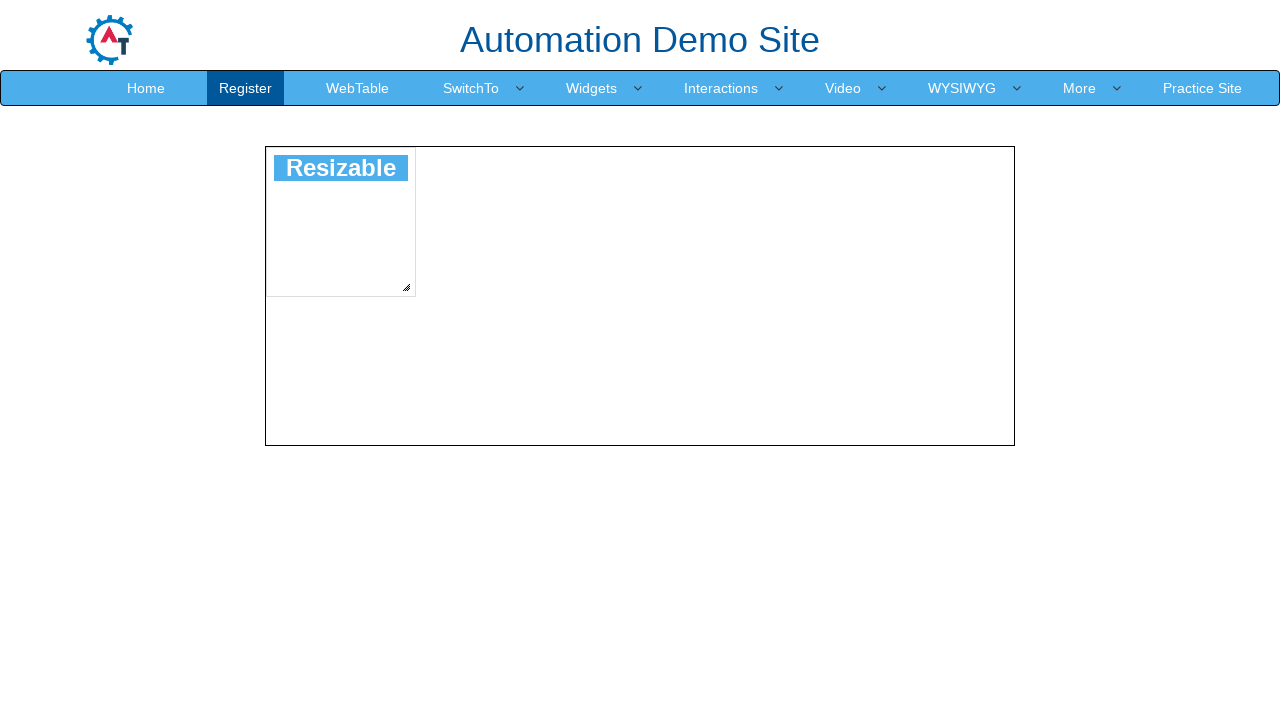

Located the resize handle element
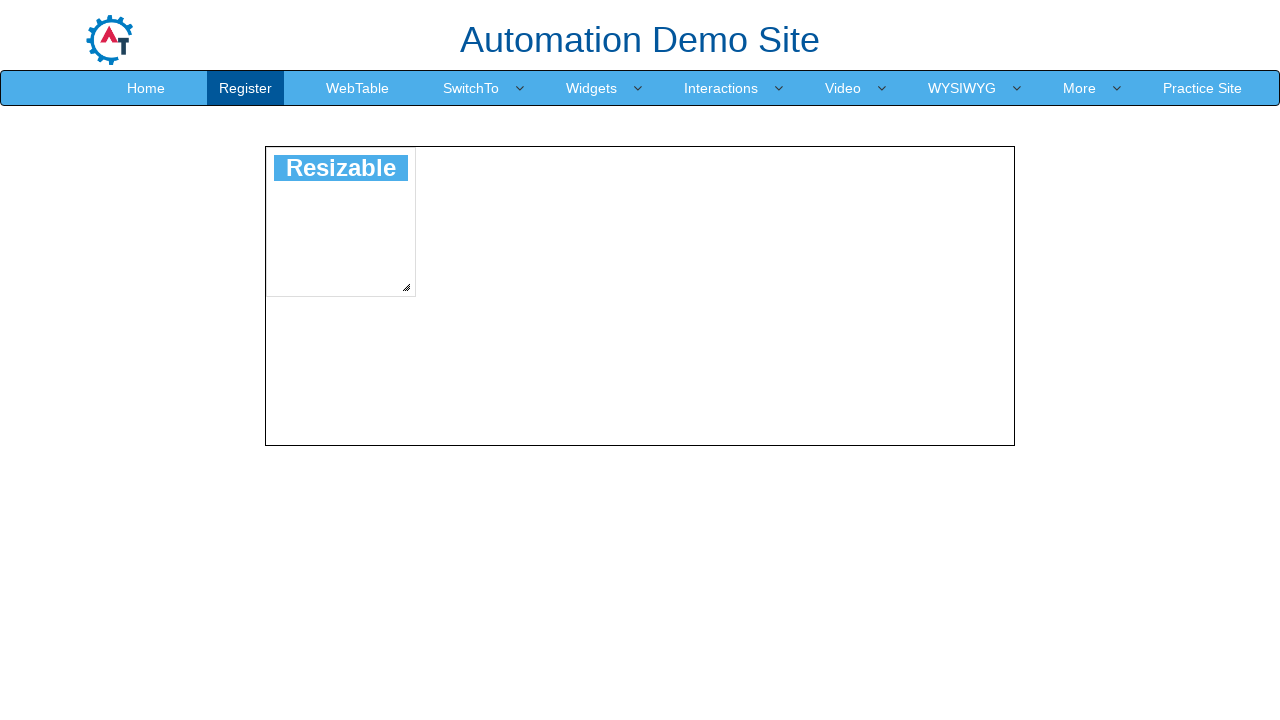

Retrieved bounding box coordinates of resize handle
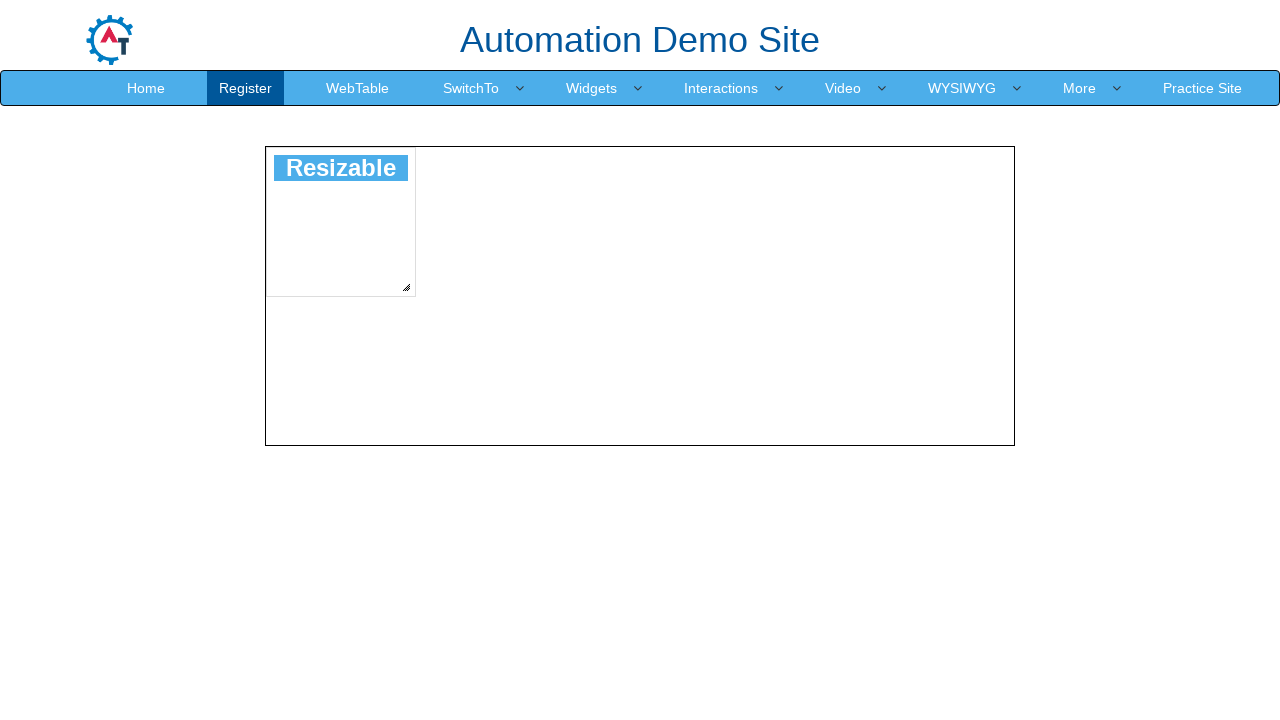

Moved mouse to center of resize handle at (406, 287)
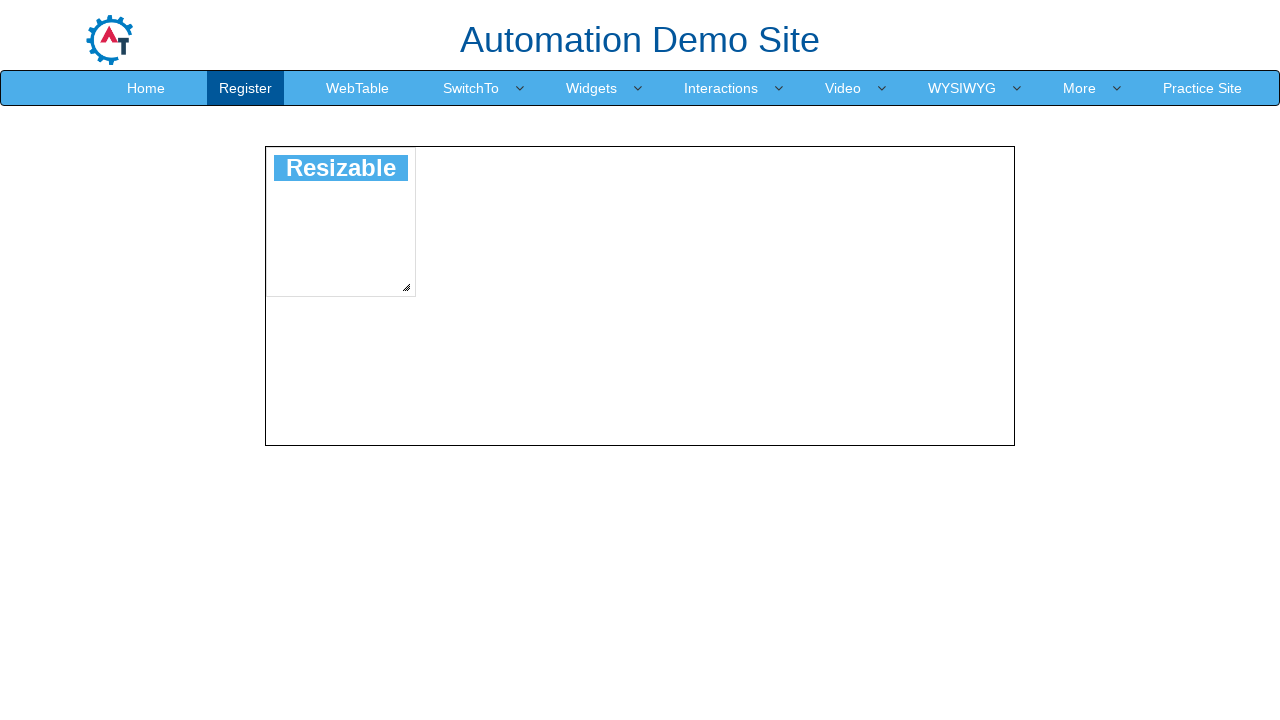

Pressed mouse button down on resize handle at (406, 287)
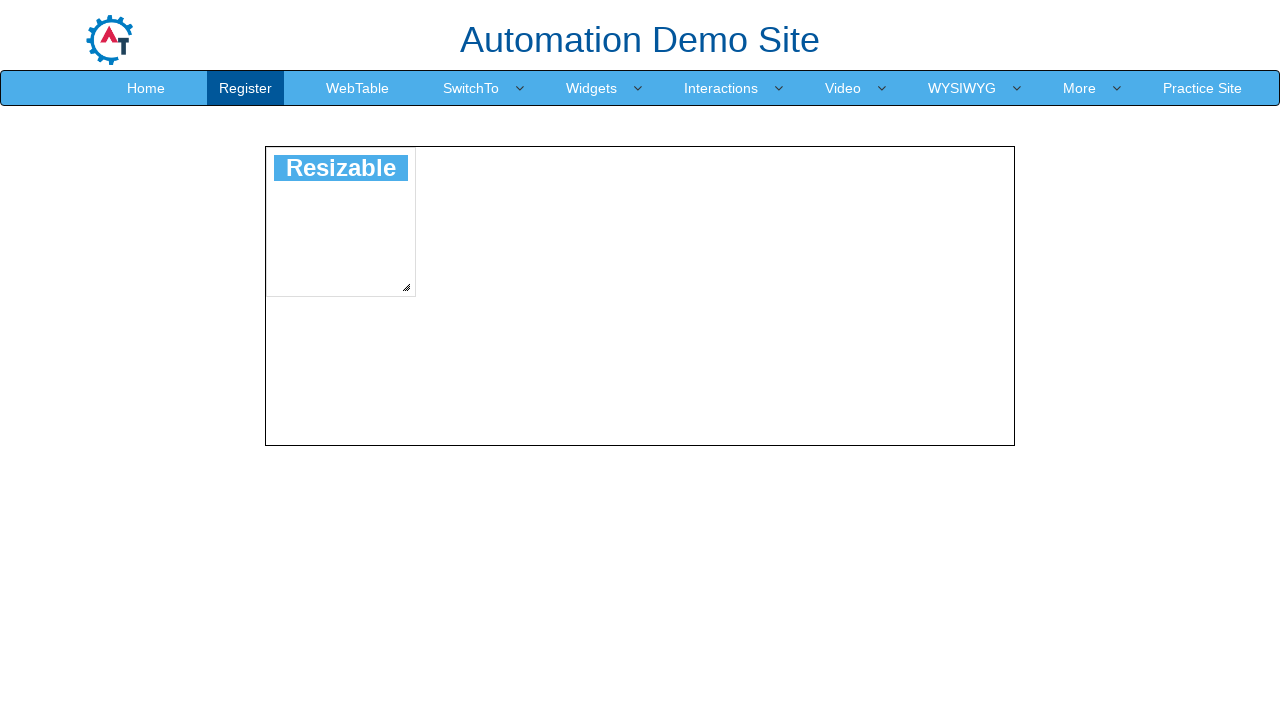

Dragged resize handle 200 pixels right and 200 pixels down at (606, 487)
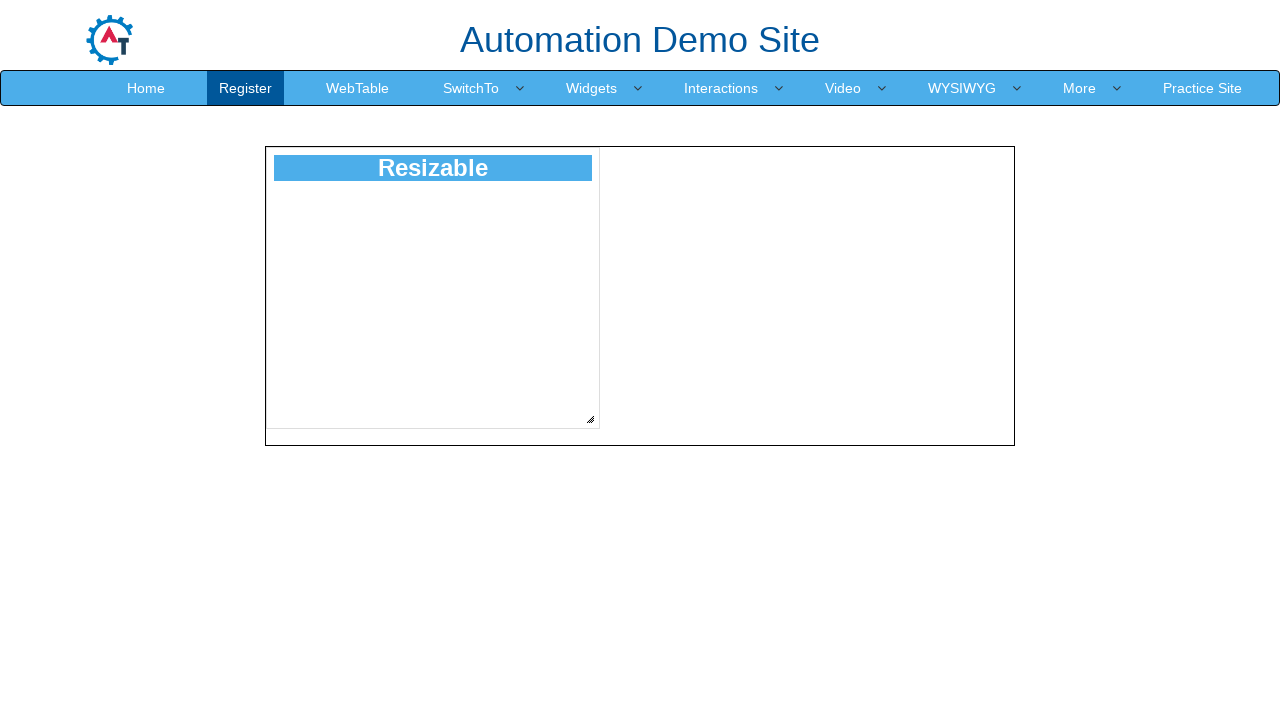

Released mouse button to complete resize operation at (606, 487)
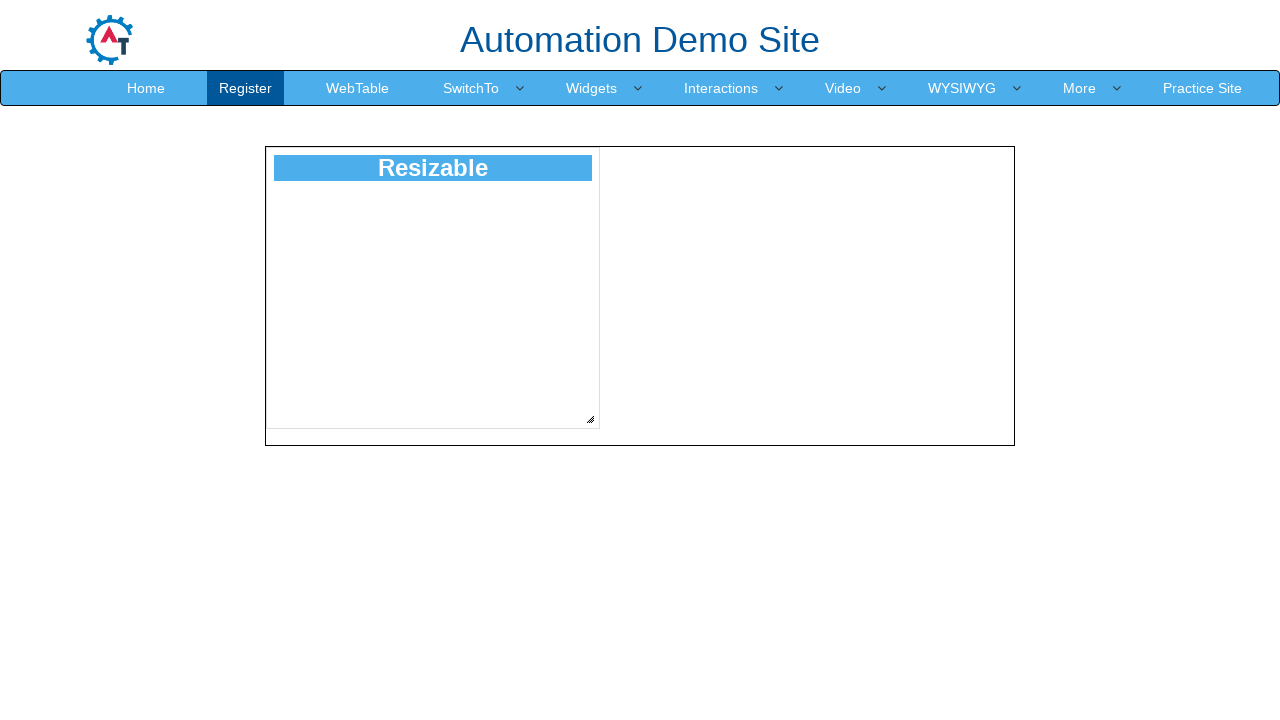

Waited 500ms for resize animation to complete
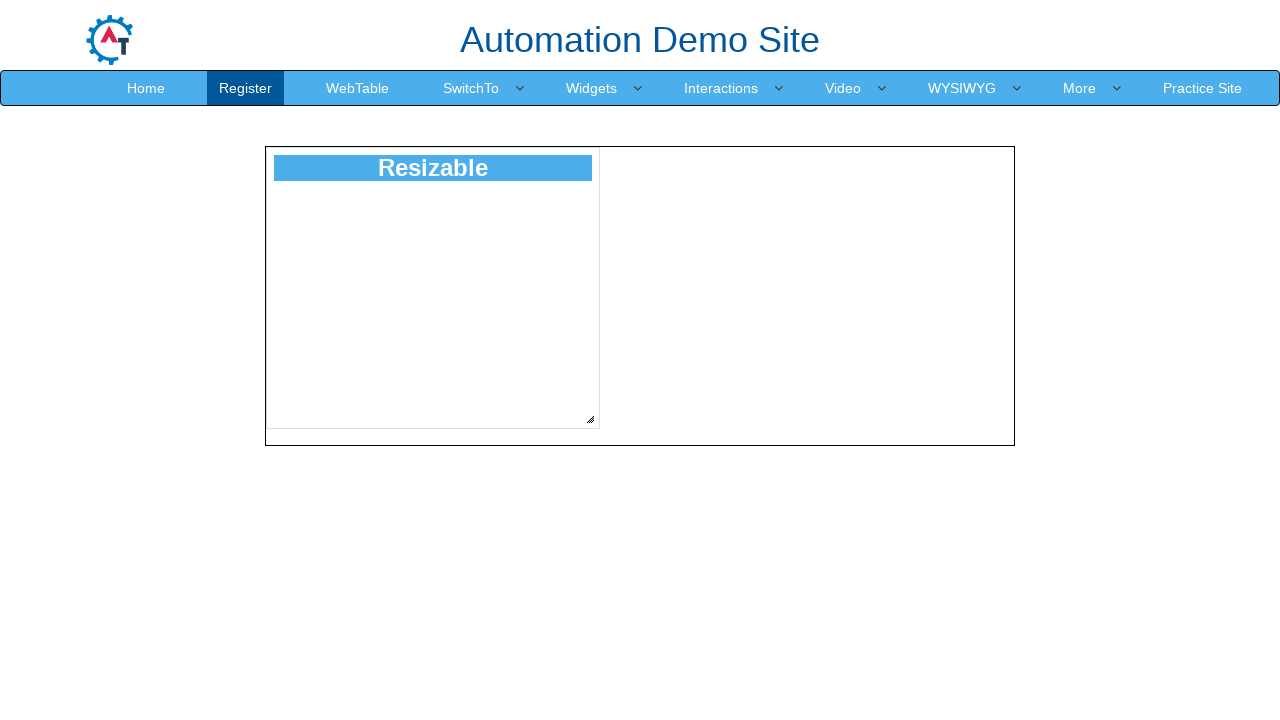

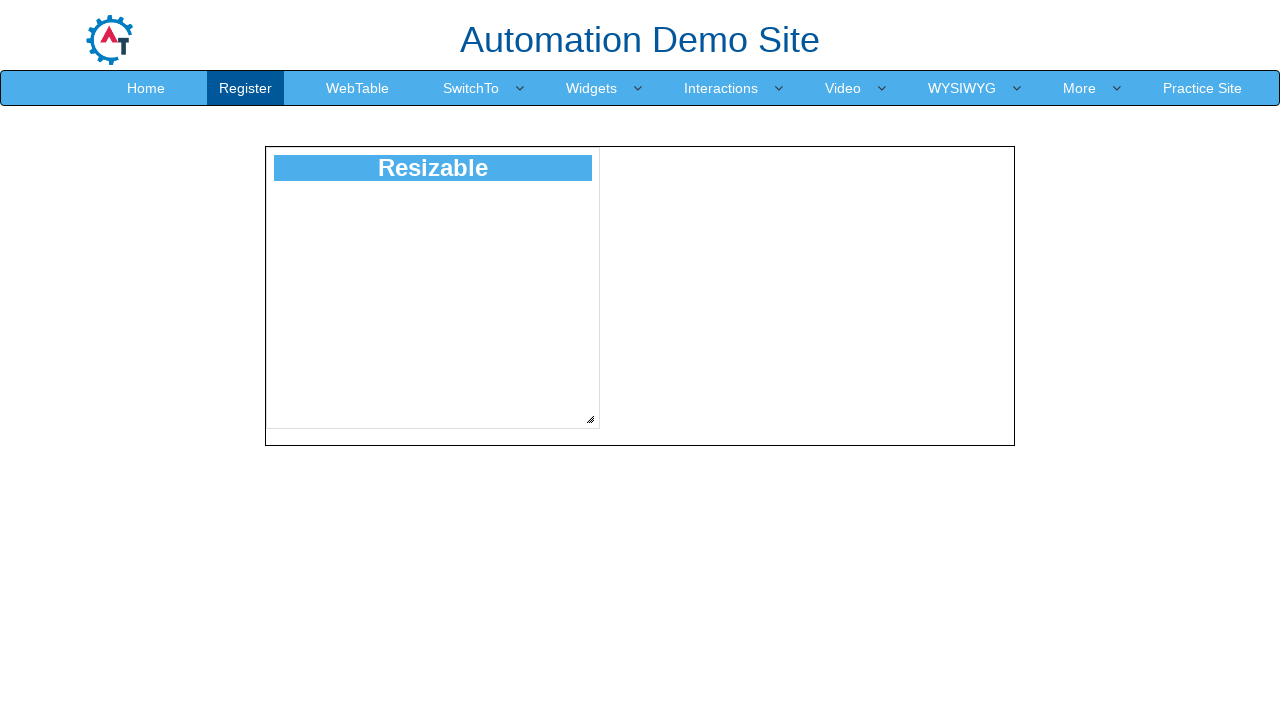